Navigates to SpiceJet website and verifies that various input elements are present on the page

Starting URL: https://www.spicejet.com/

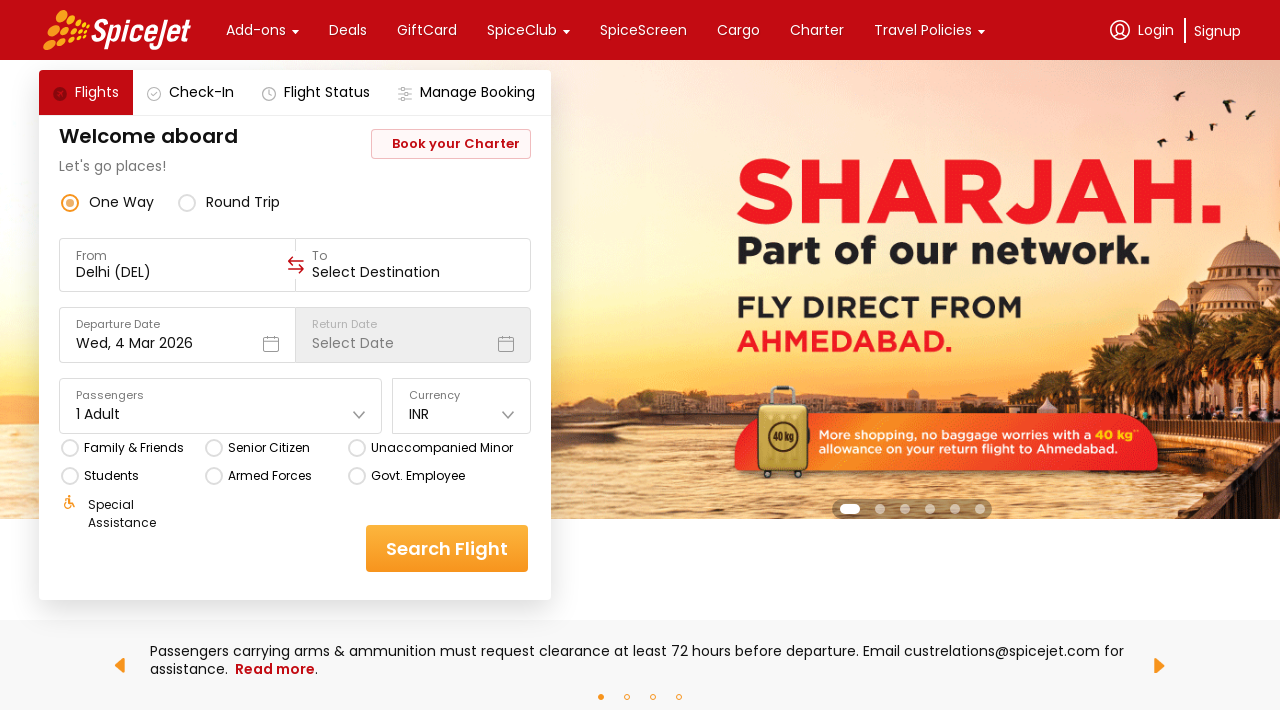

Waited for page to reach networkidle load state
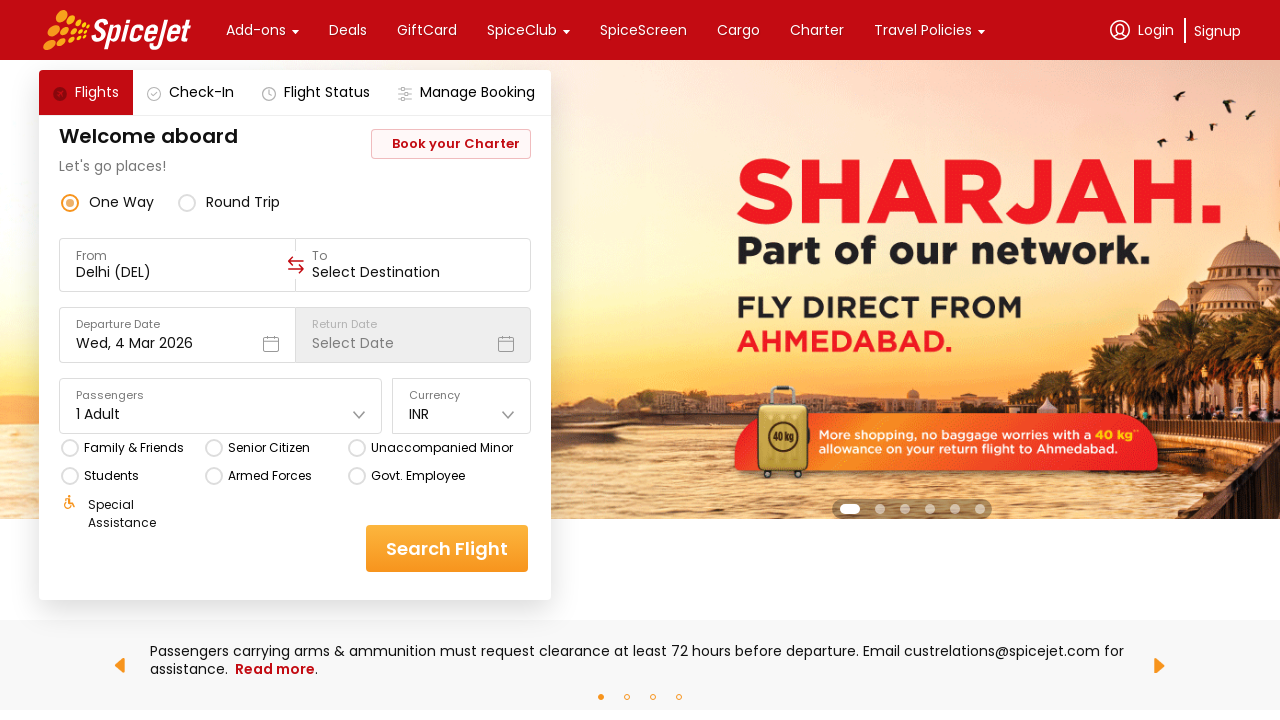

Verified that input elements are attached to the page
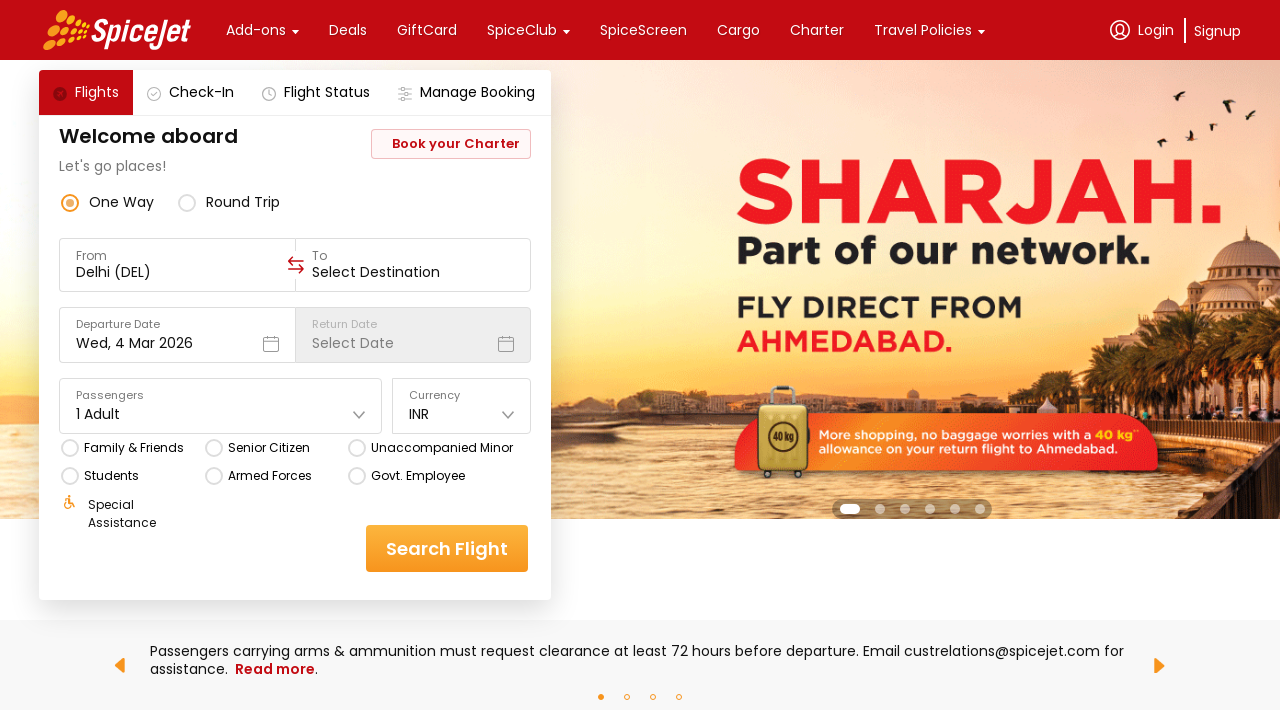

Retrieved all input elements from the page
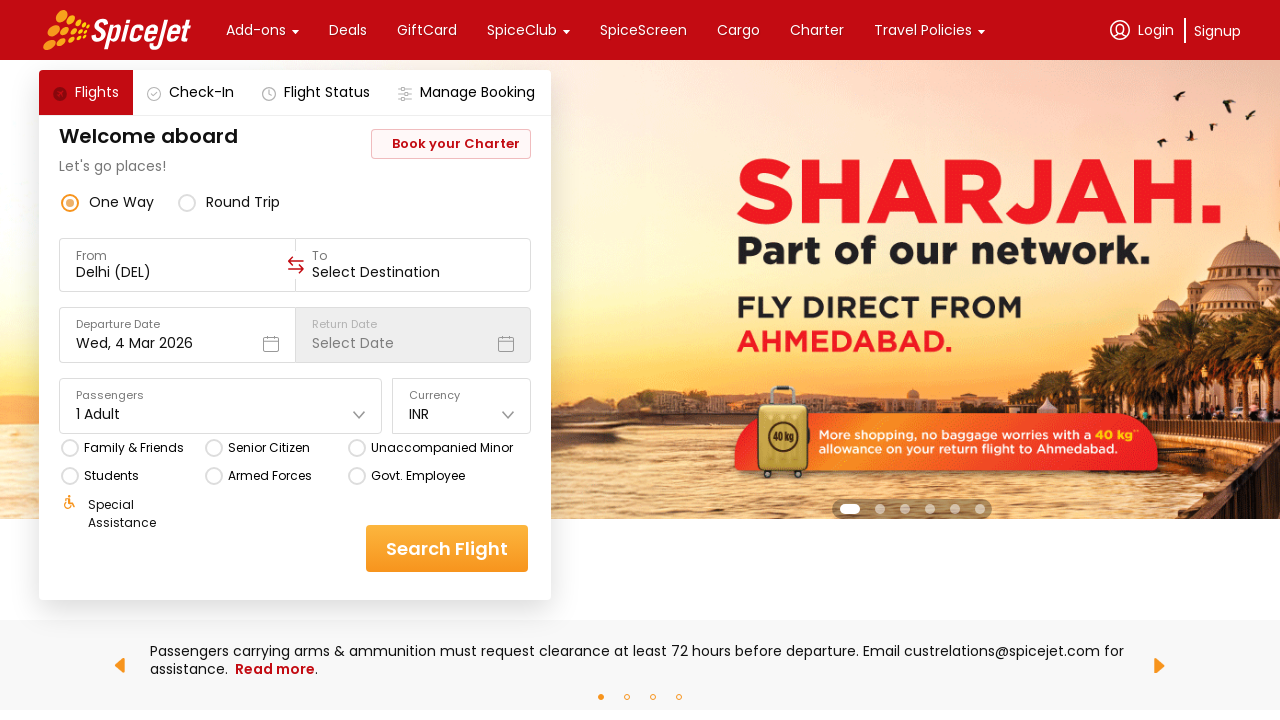

Asserted that 27 input elements are present on SpiceJet website
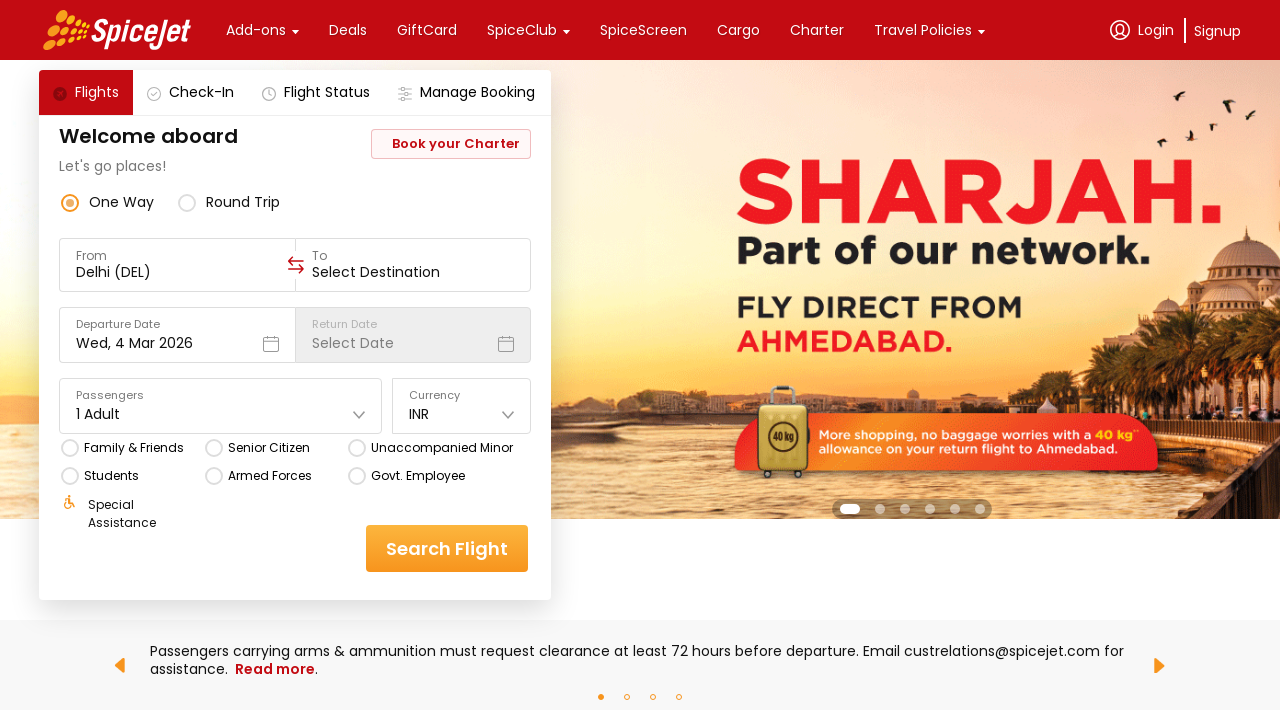

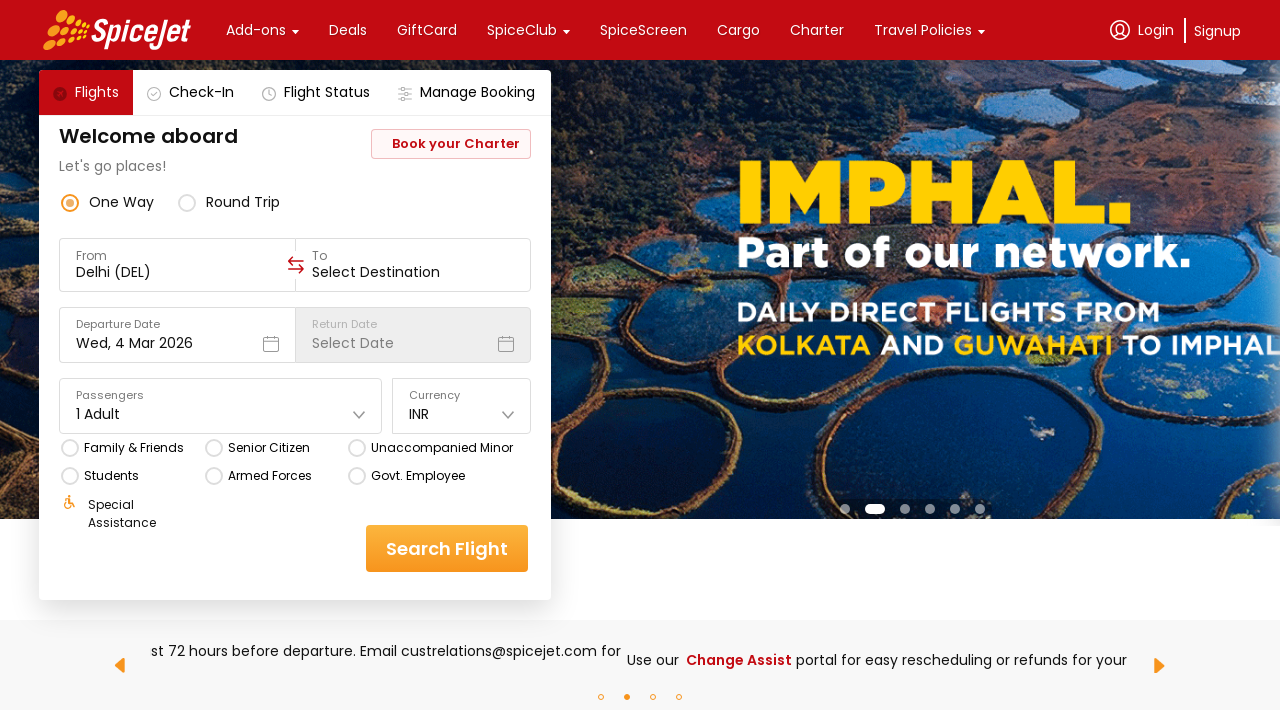